Interacts with an iframe by locating it via URL pattern and fills a text input field inside the frame

Starting URL: https://ui.vision/demo/webtest/frames/

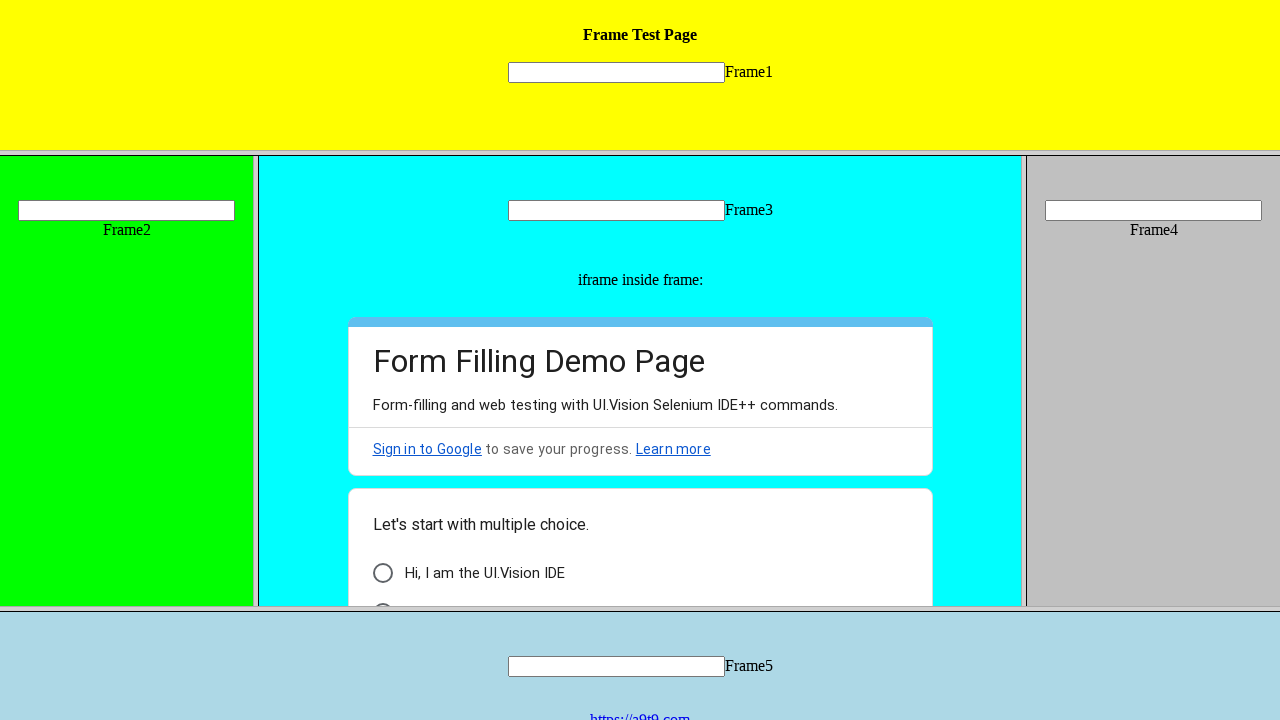

Located iframe using URL pattern matching 'frame_1.html'
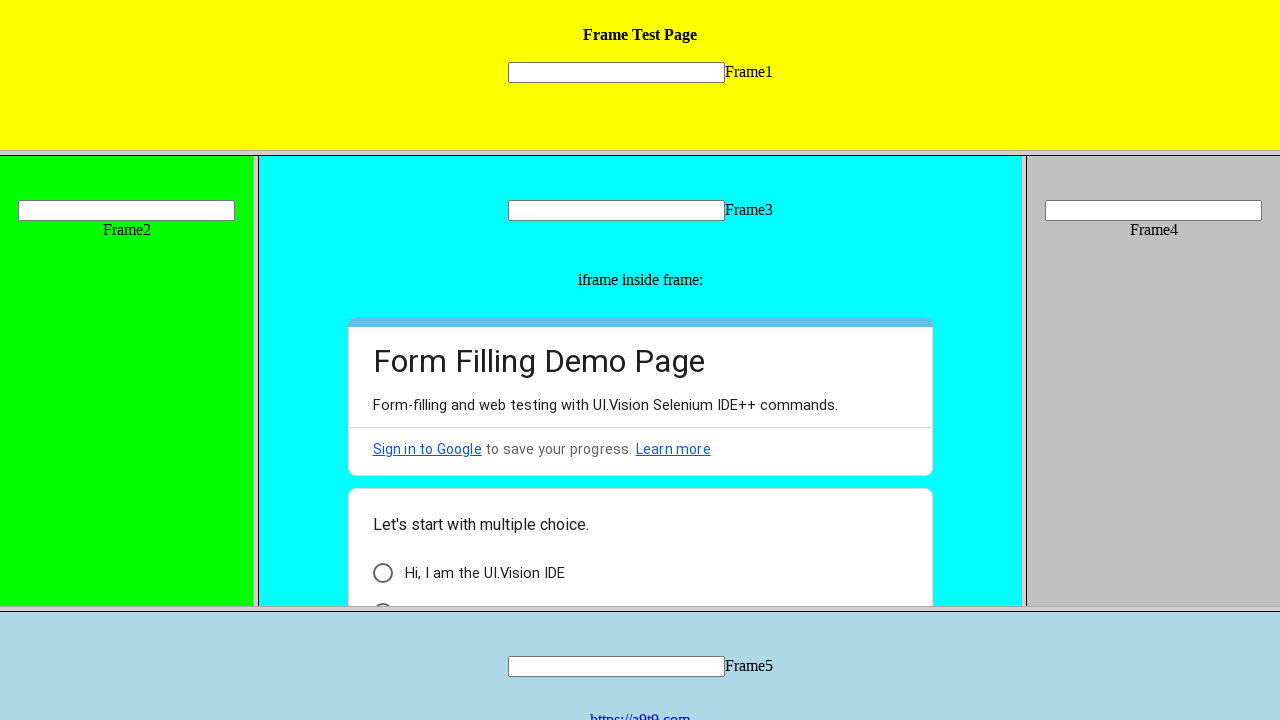

Filled text input field inside frame with 'Hello' on [name="mytext1"]
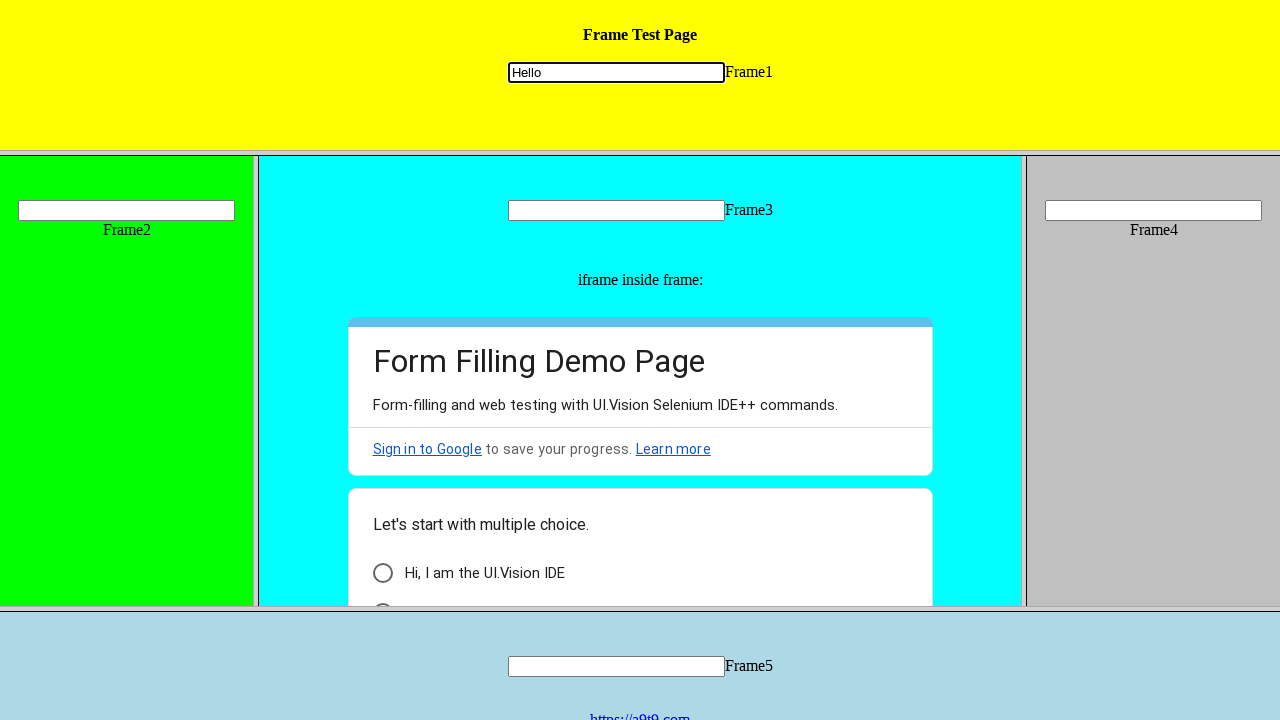

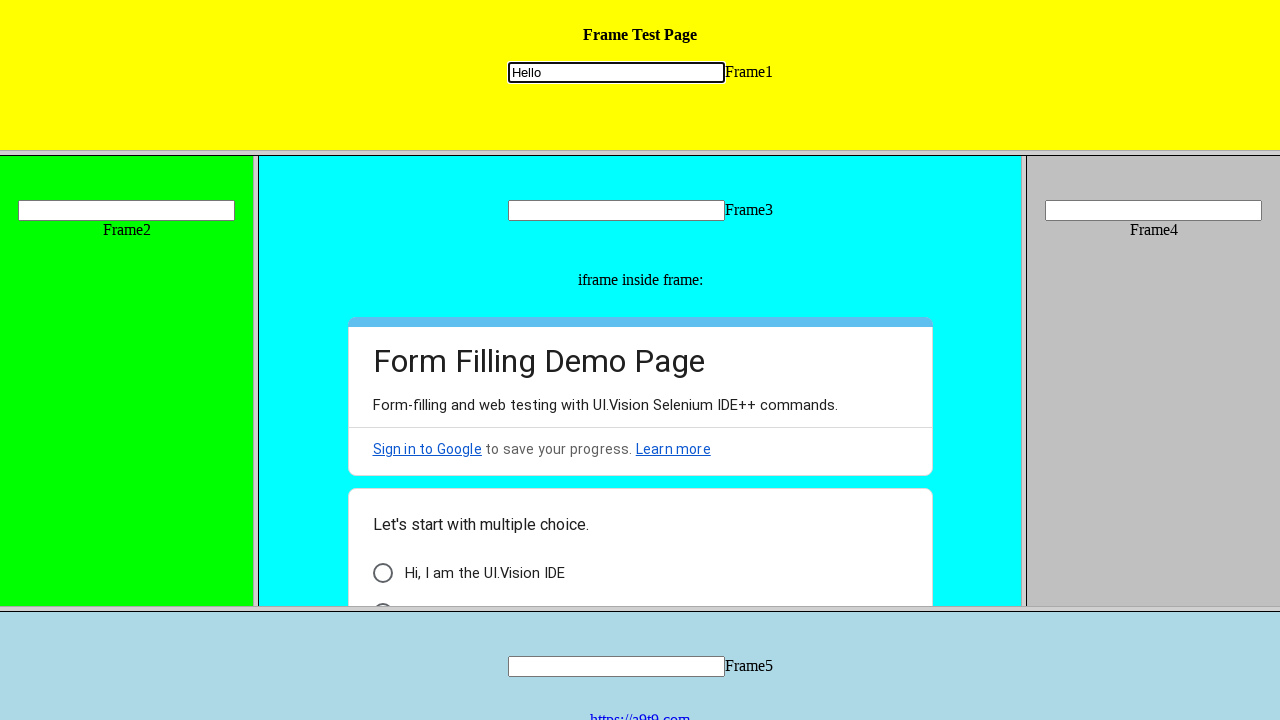